Tests the search functionality on AJIO e-commerce website by entering "Kids dress" in the search box and submitting the search query.

Starting URL: https://www.ajio.com

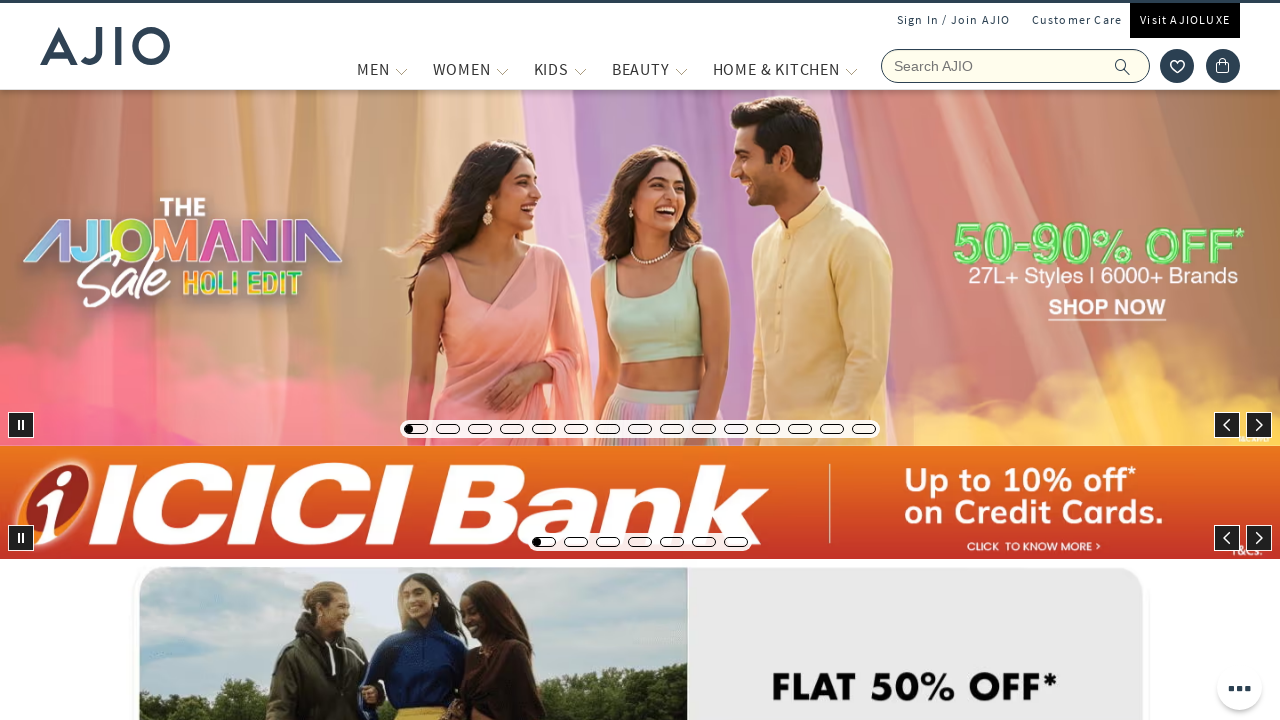

Search box became available
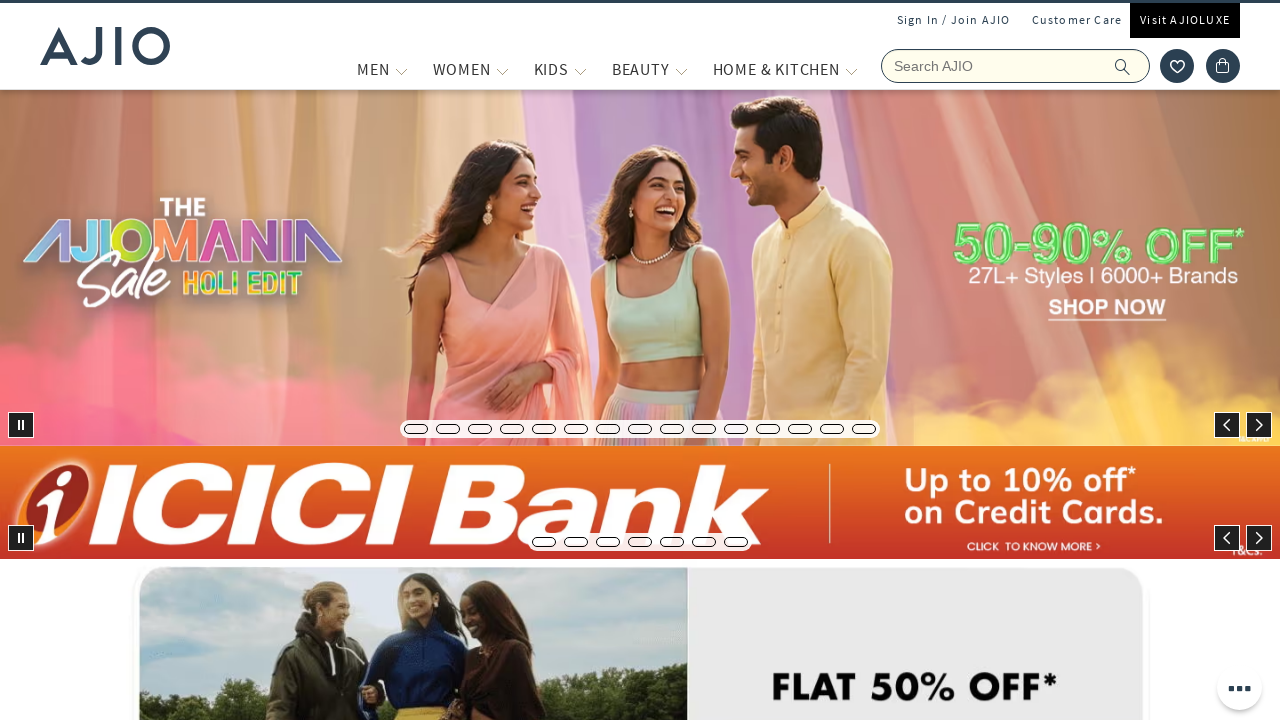

Entered 'Kids dress' in the search box on input[placeholder='Search AJIO']
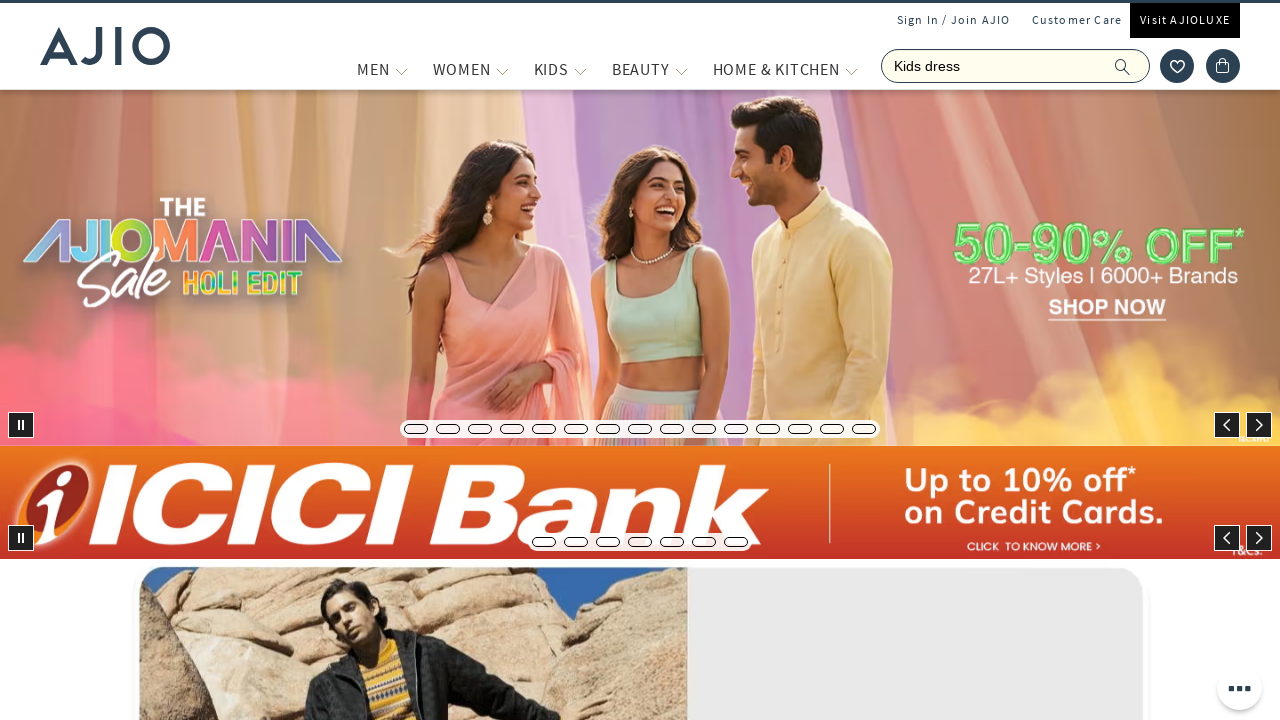

Pressed Enter to submit the search query on input[placeholder='Search AJIO']
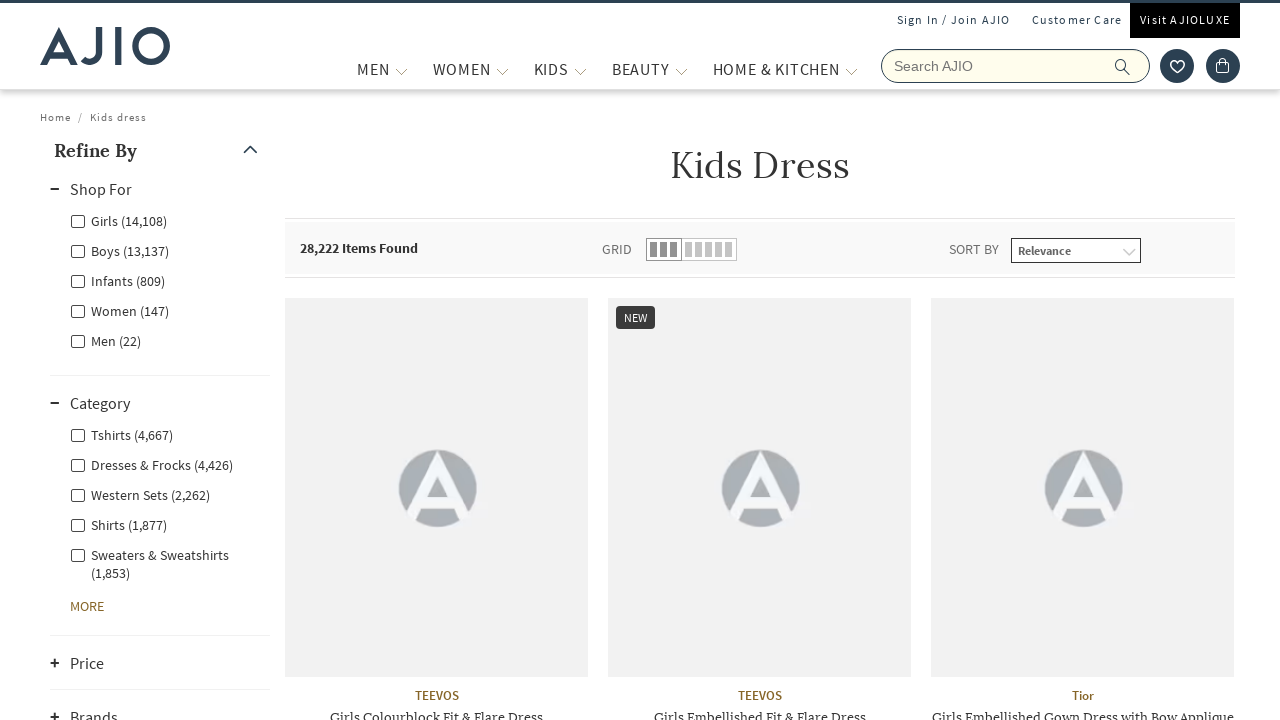

Search results loaded successfully
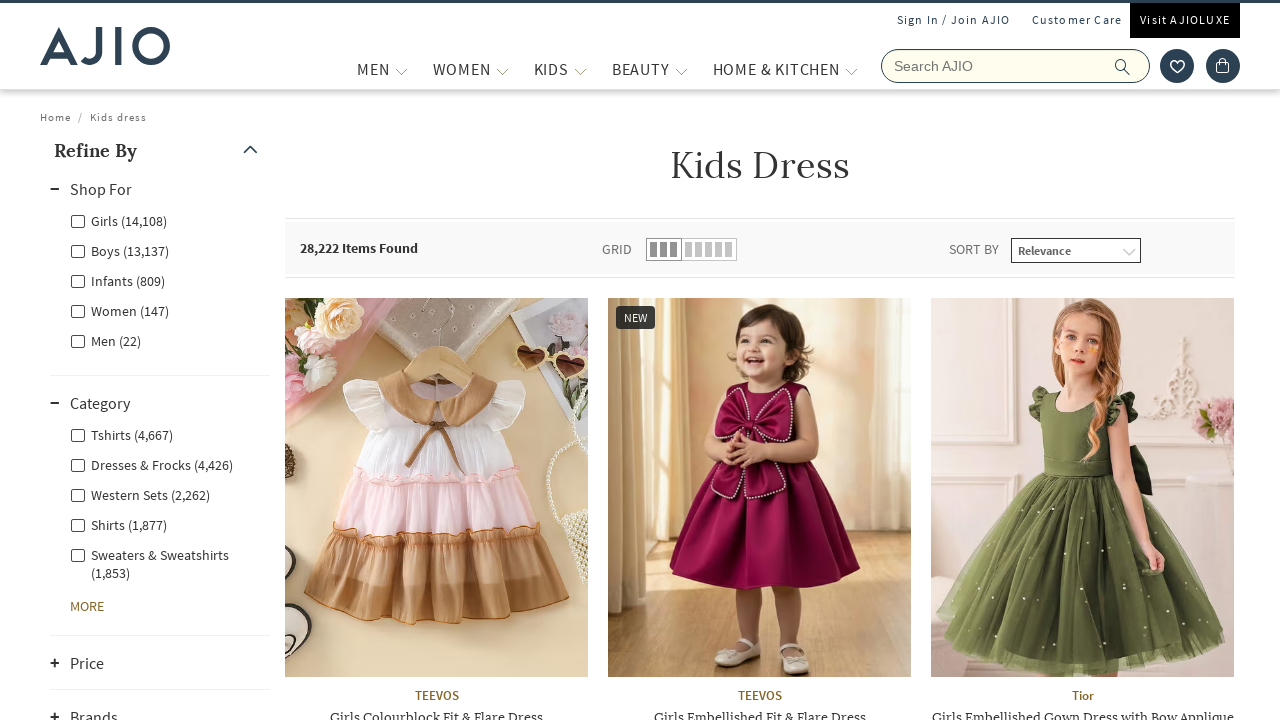

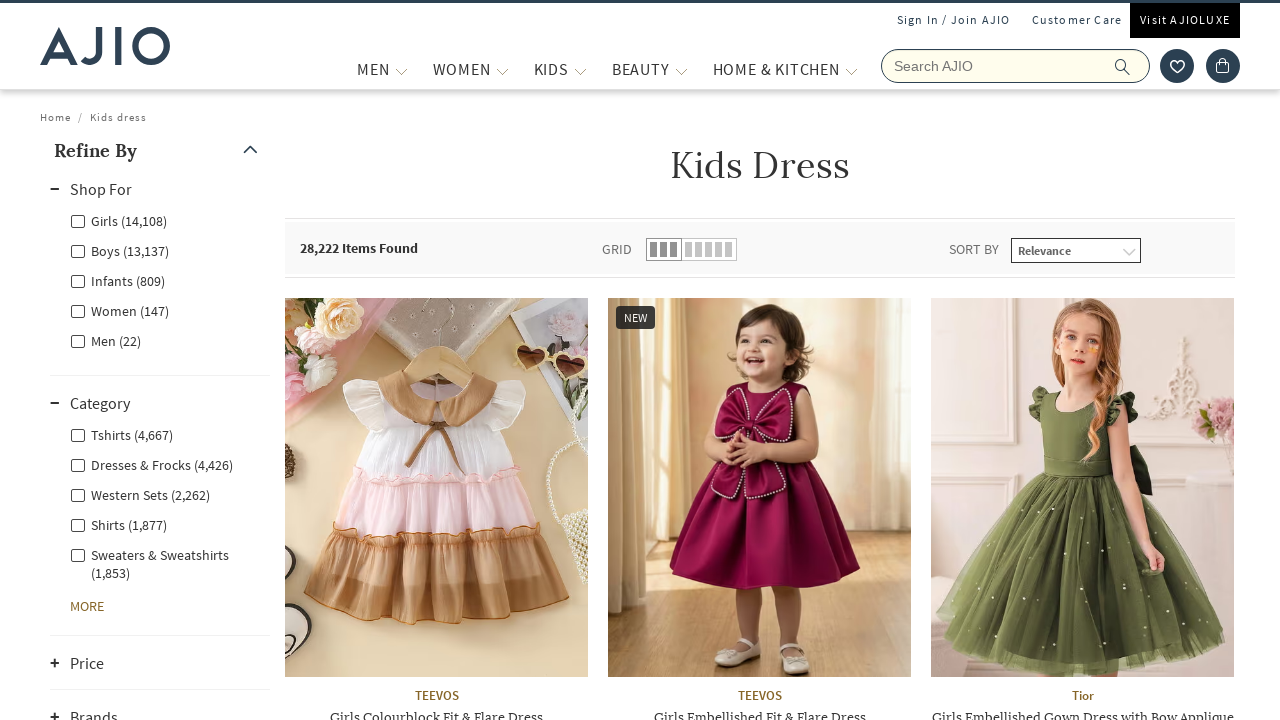